Navigates to the Audi website homepage

Starting URL: https://Audi.com/

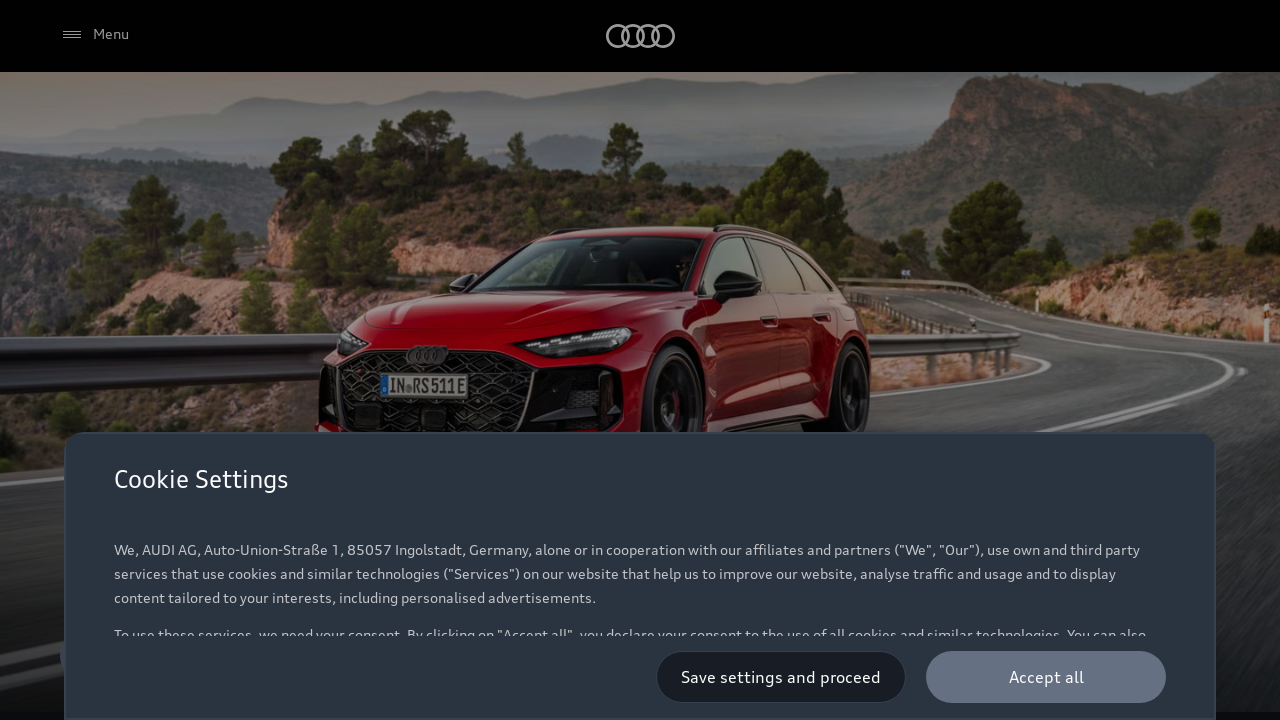

Navigated to Audi website homepage
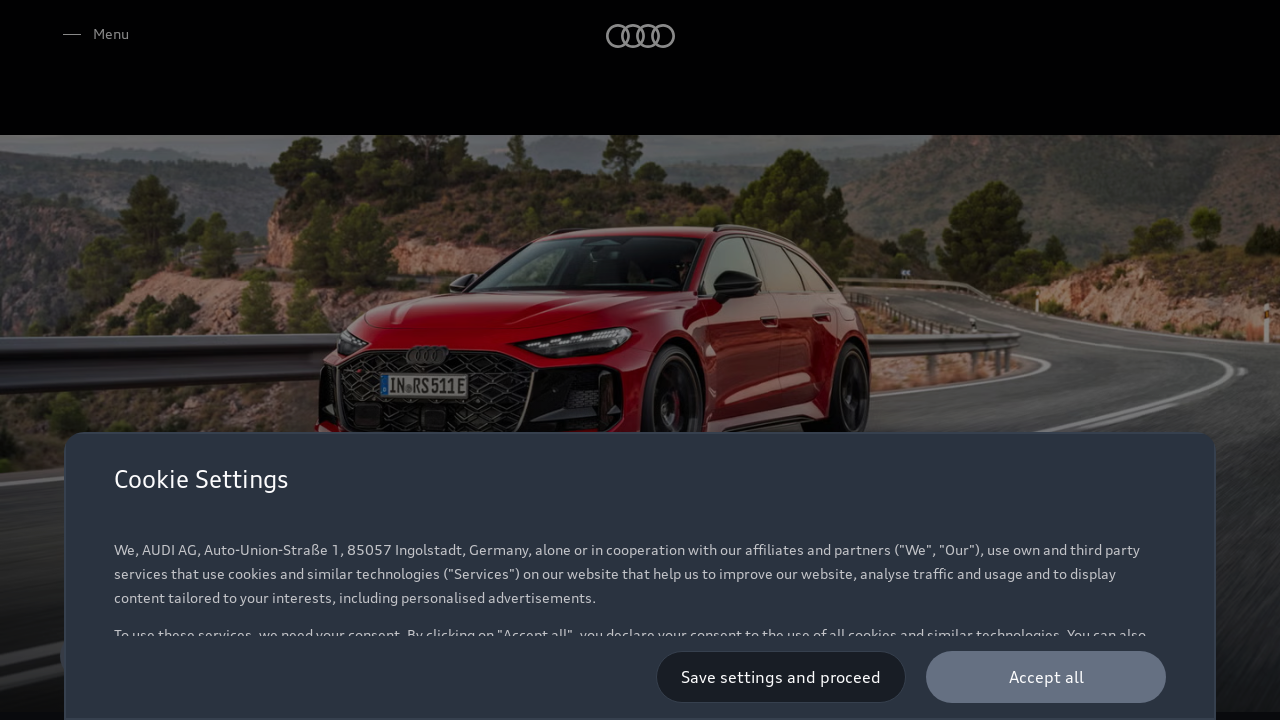

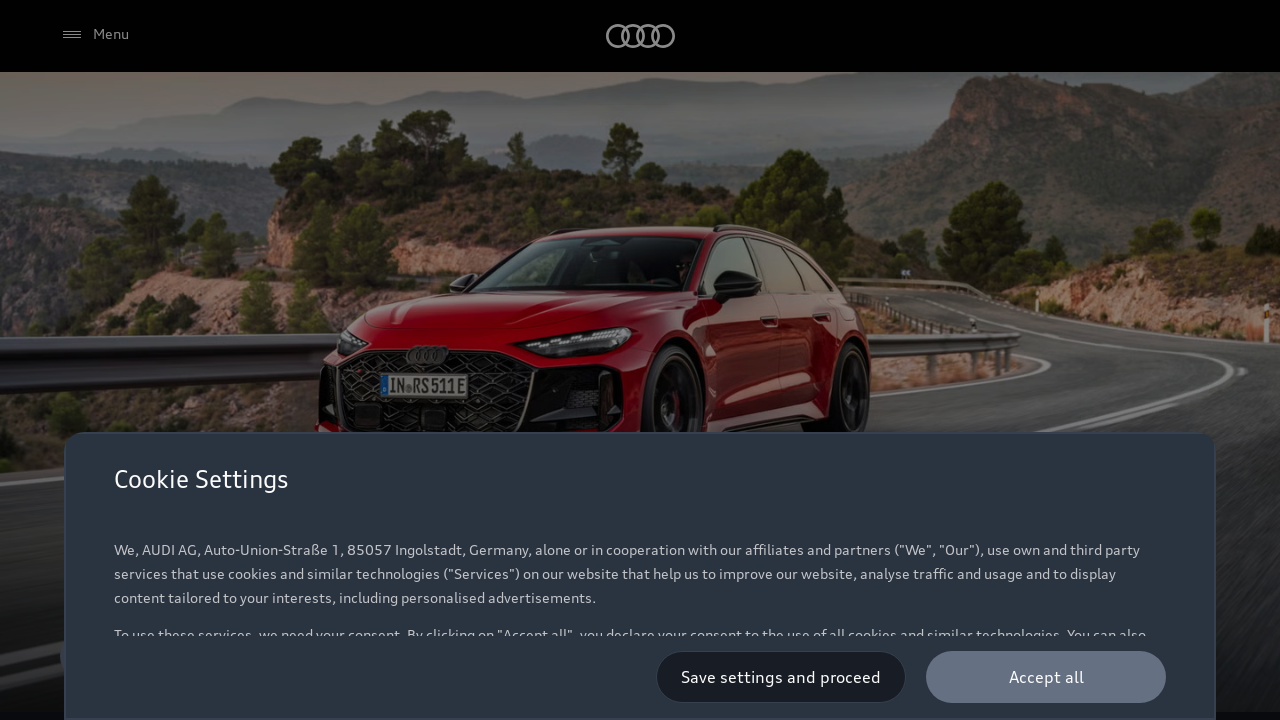